Tests jQuery UI drag and drop functionality by dragging an element from one box to another within an iframe

Starting URL: https://jqueryui.com/droppable/

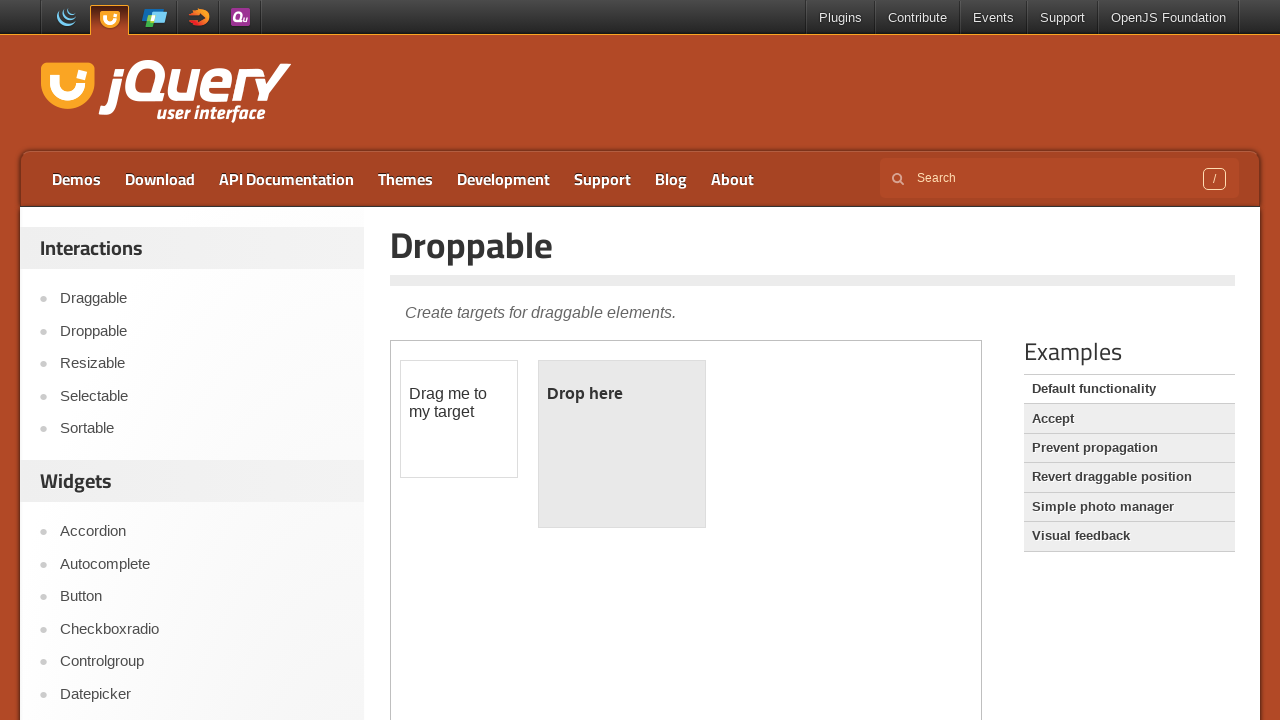

Located the demo iframe containing jQuery UI droppable elements
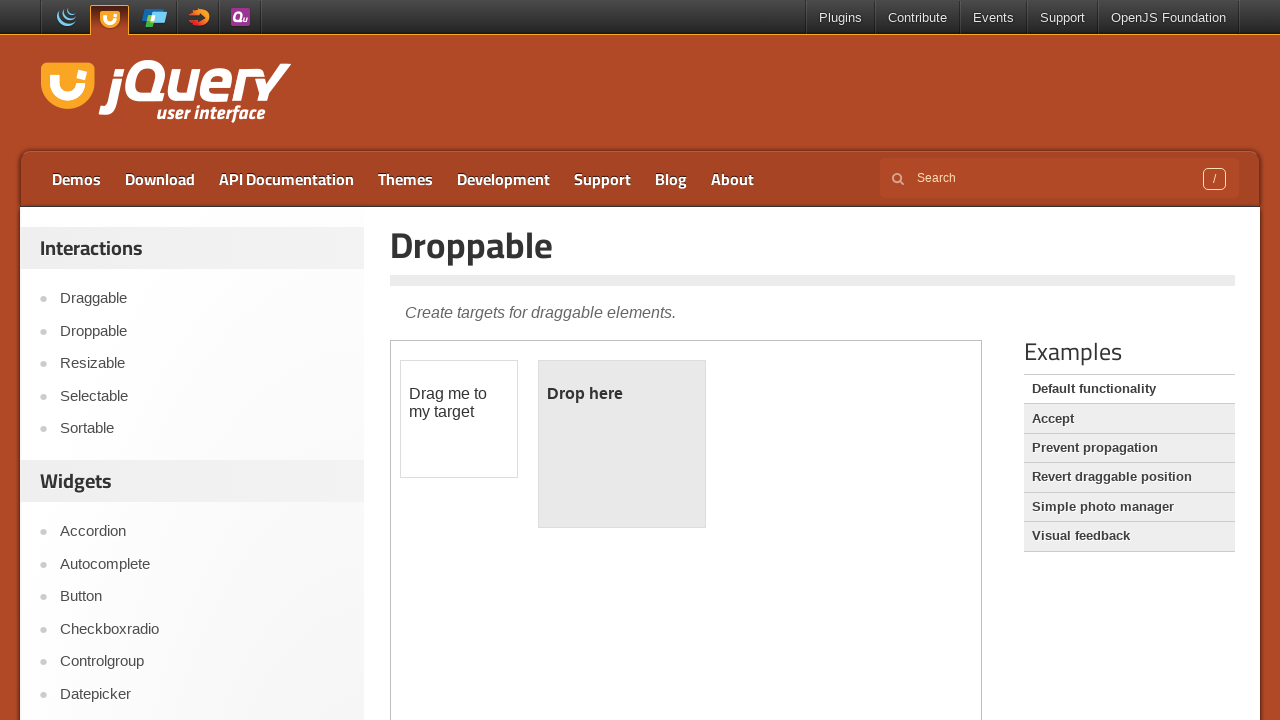

Clicked on the draggable element at (459, 419) on iframe.demo-frame >> nth=0 >> internal:control=enter-frame >> #draggable
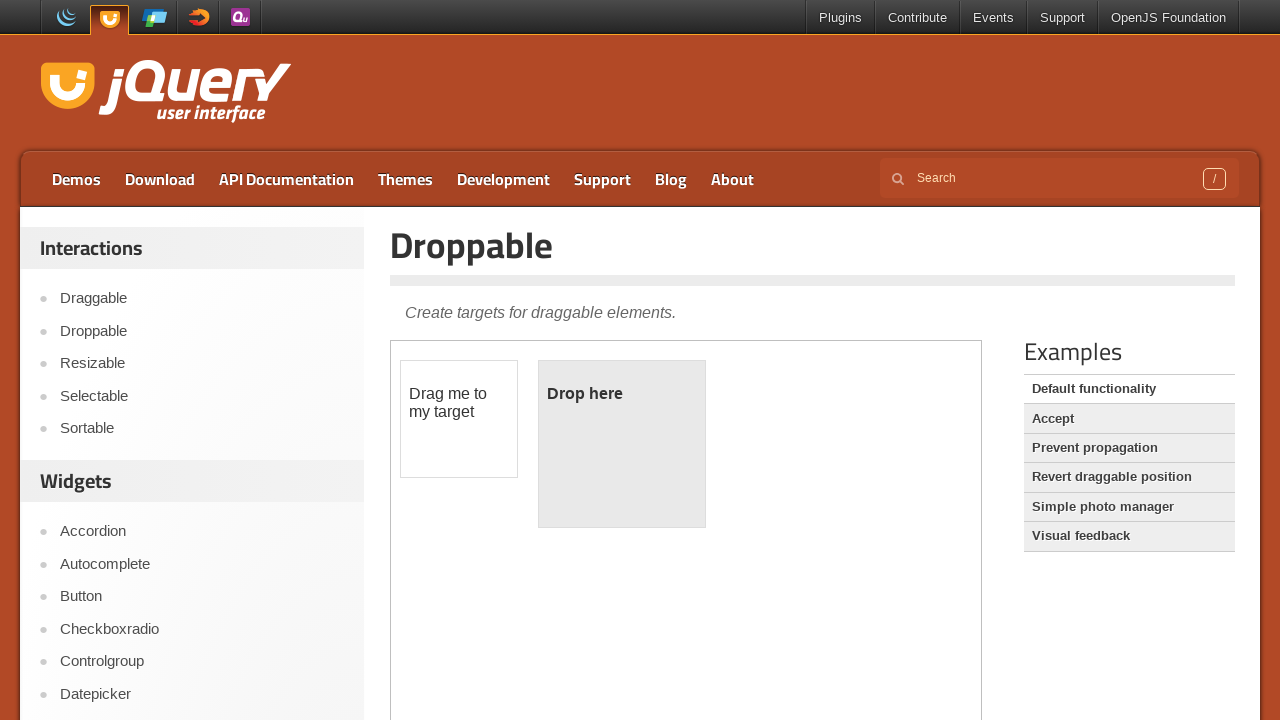

Dragged the element from the draggable box to the droppable box at (622, 444)
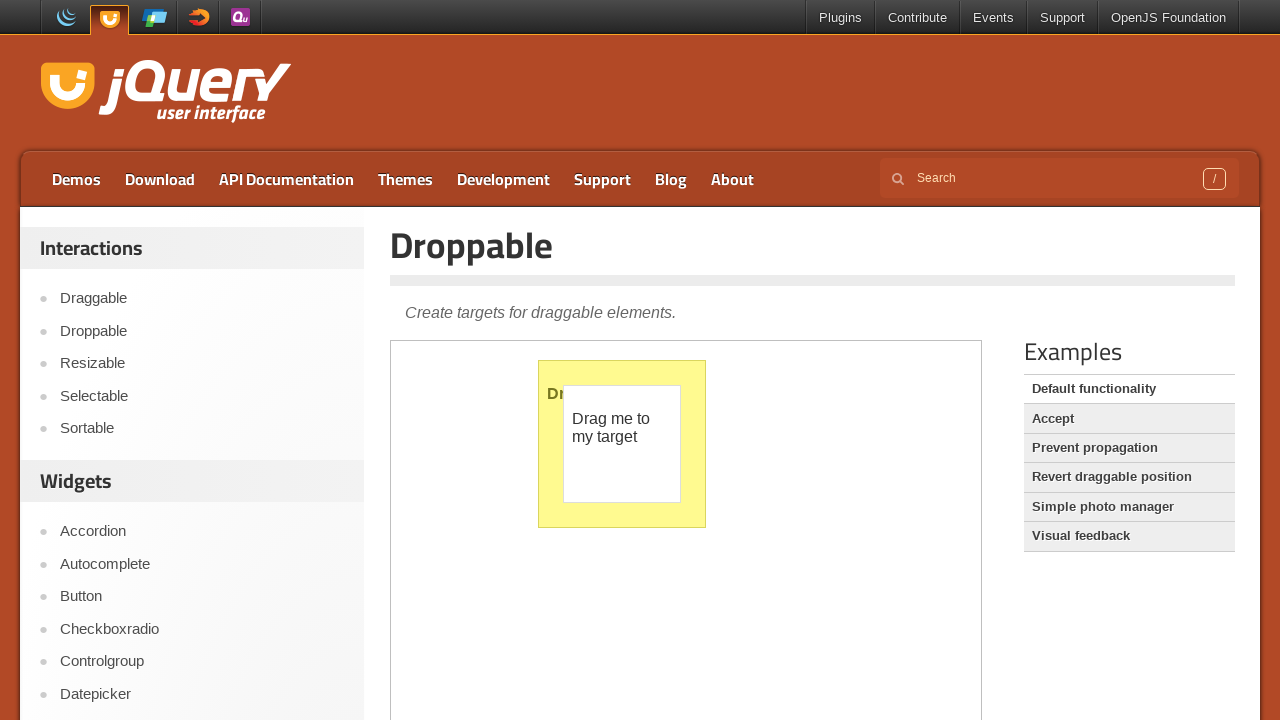

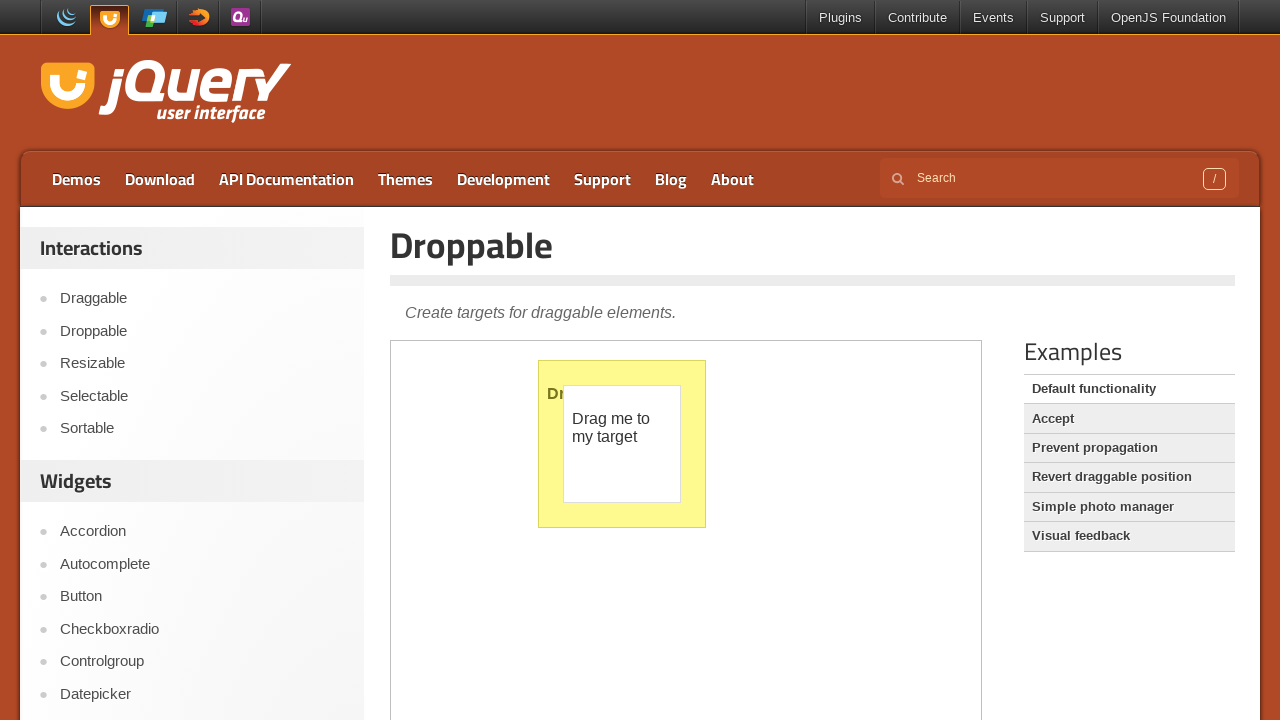